Tests login form validation with incorrect password

Starting URL: https://www.sharelane.com/cgi-bin/main.py

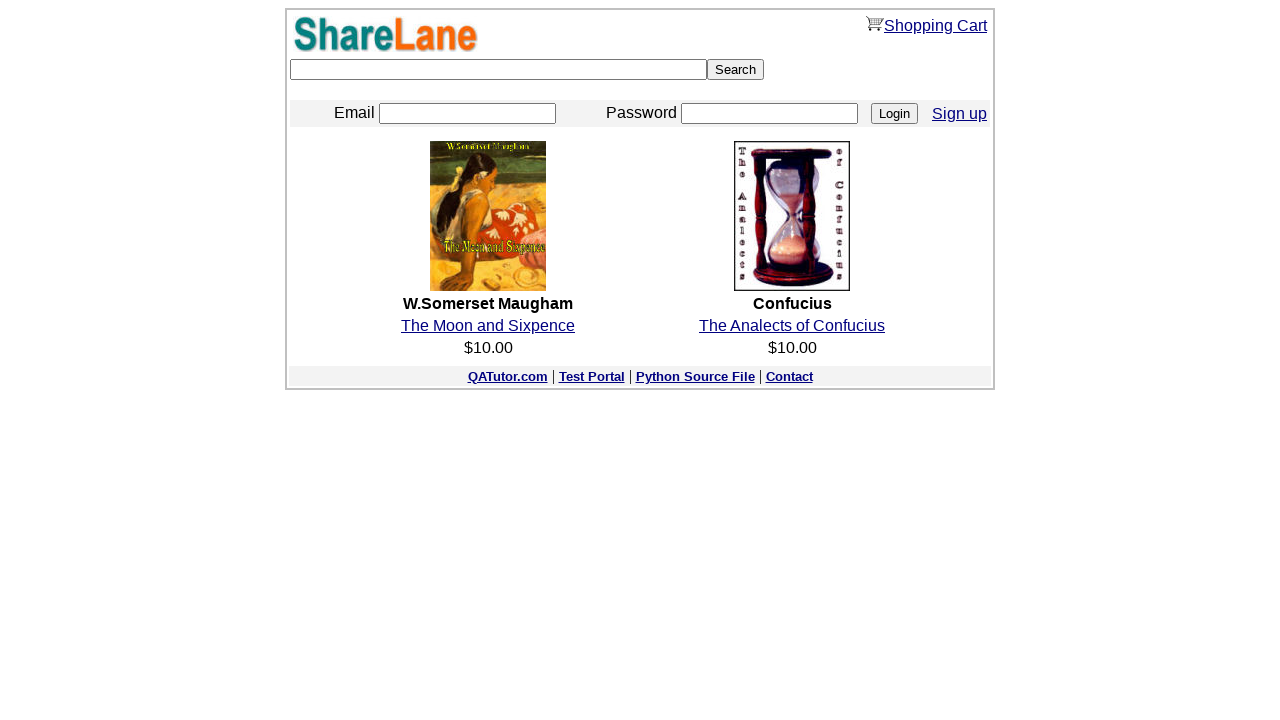

Filled email field with 'olga_huang@387.43.sharelane.com' on input[name='email']
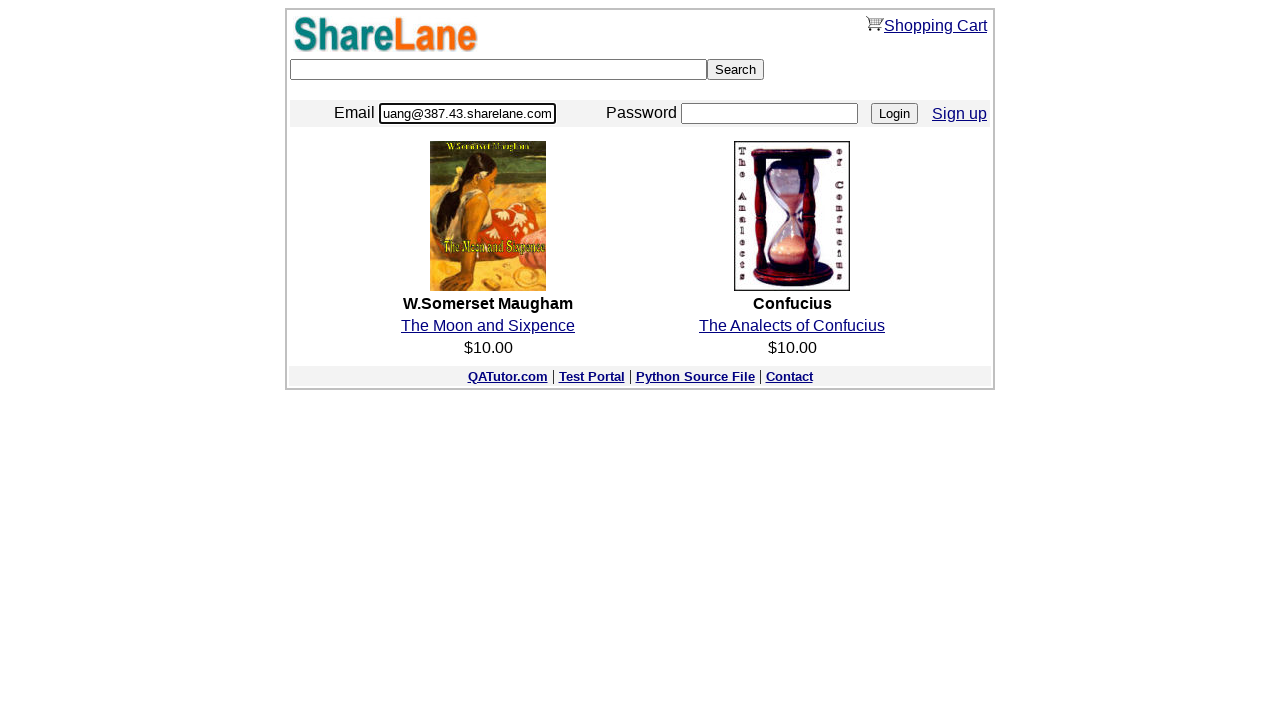

Filled password field with incorrect password '1234' on input[name='password']
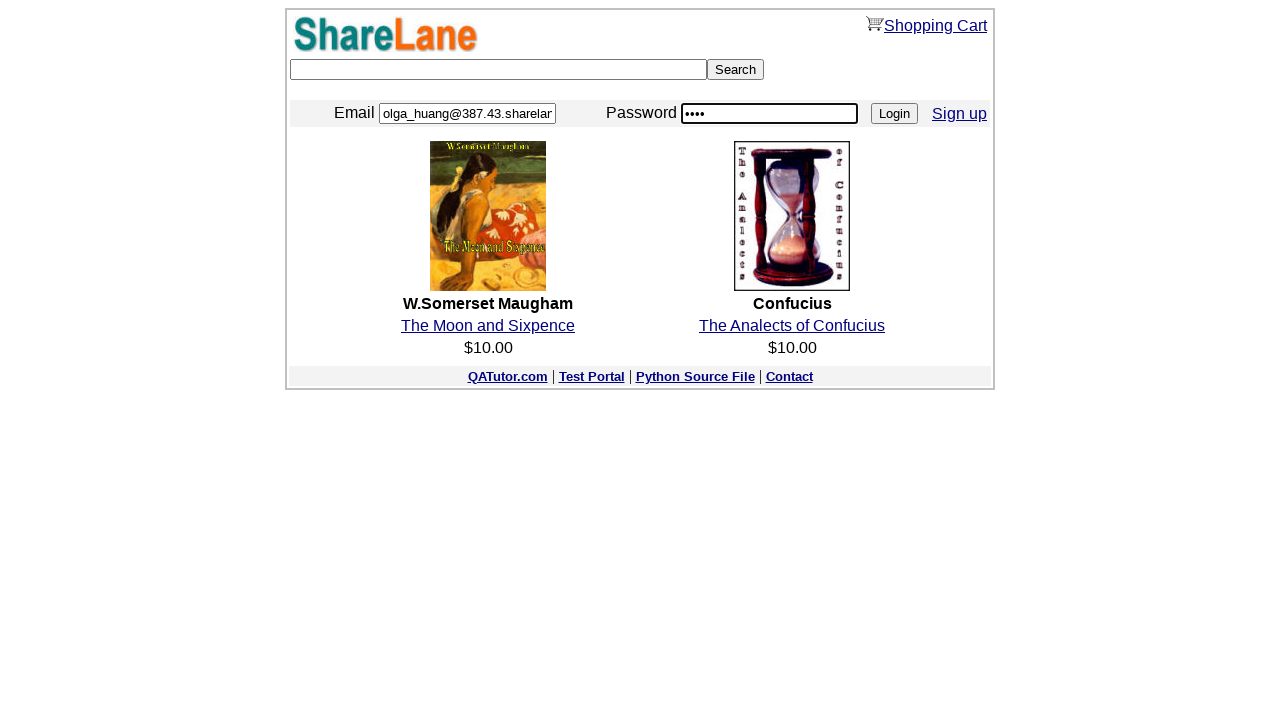

Clicked Login button at (894, 114) on input[value='Login']
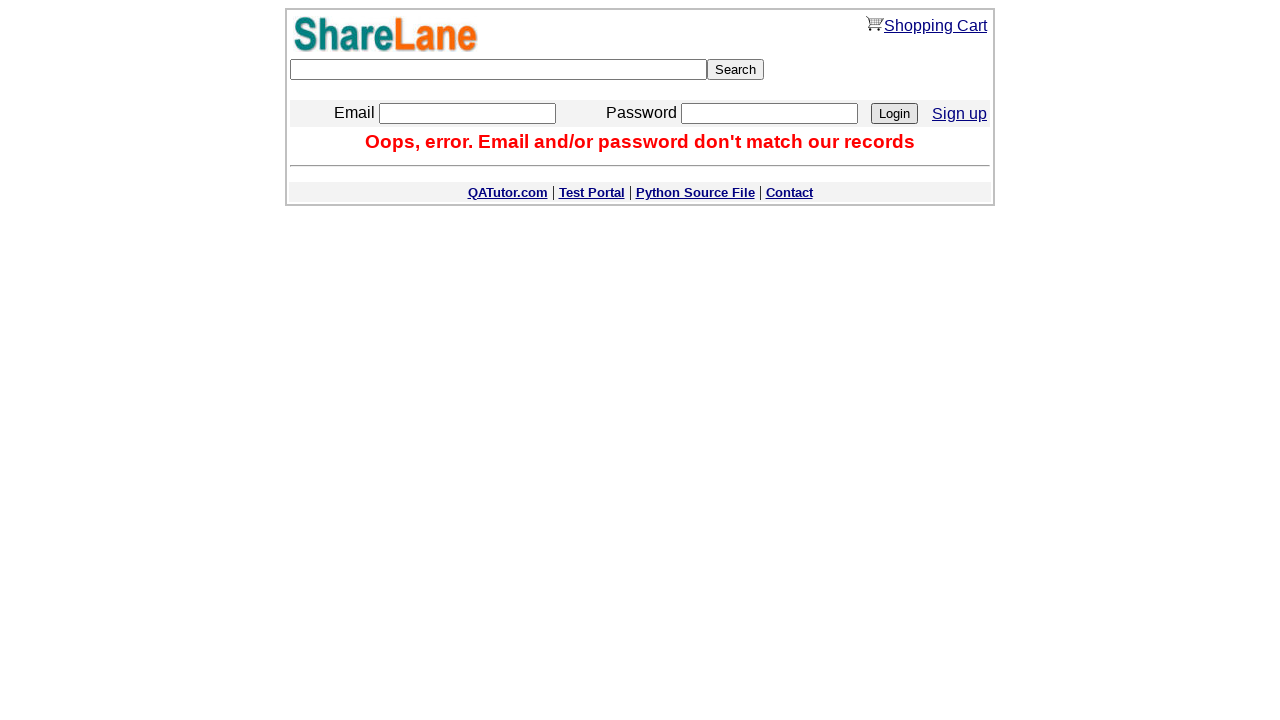

Error message appeared after failed login attempt
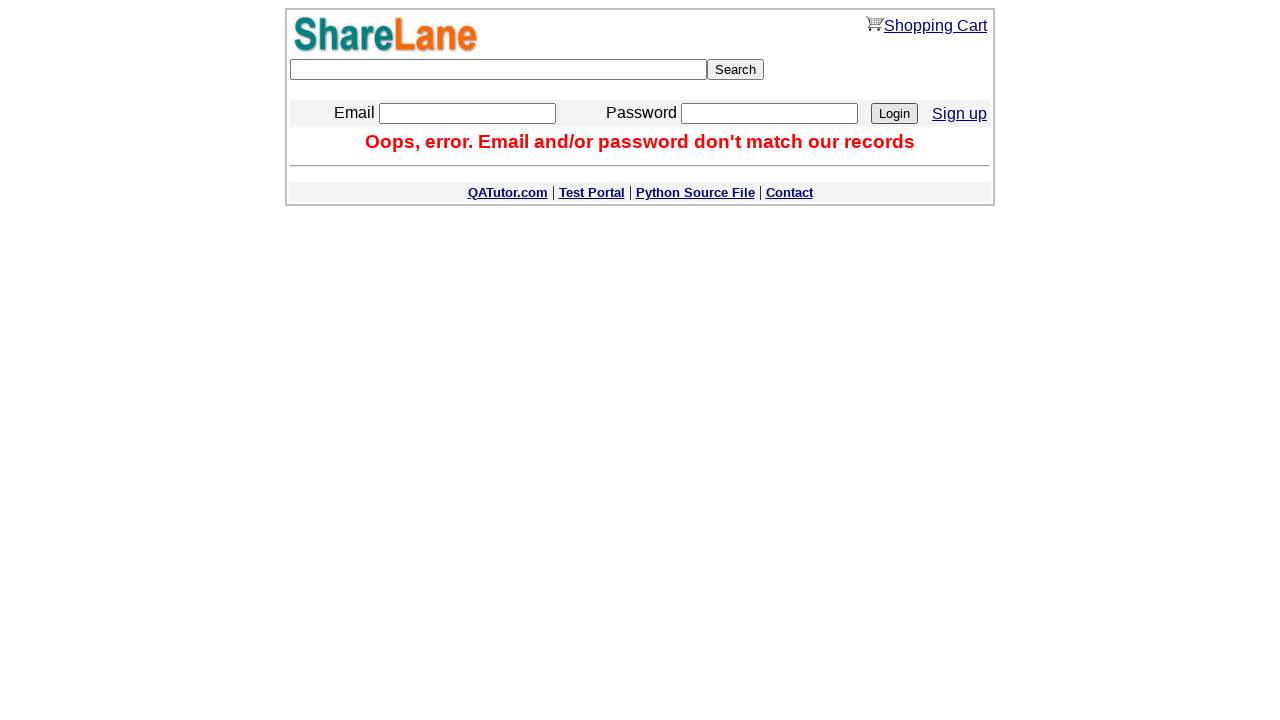

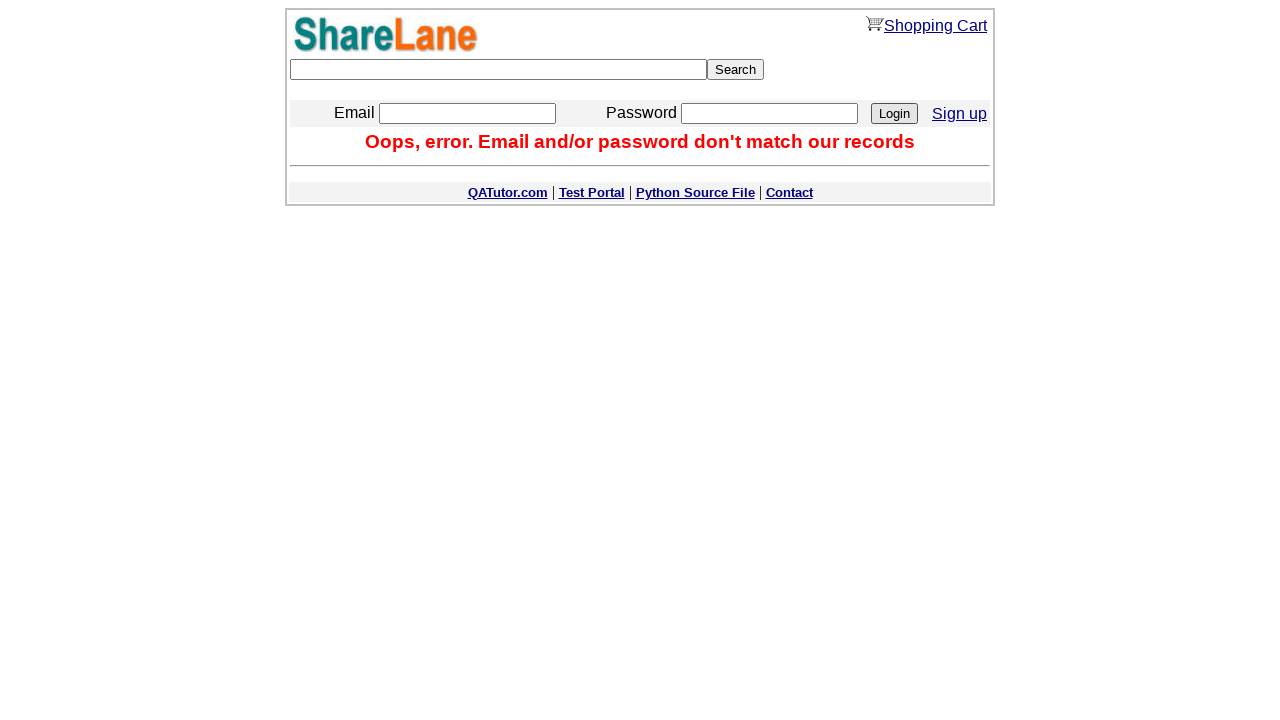